Tests the 301 status code page by clicking the 301 link and verifying the correct status code is displayed

Starting URL: https://the-internet.herokuapp.com/status_codes

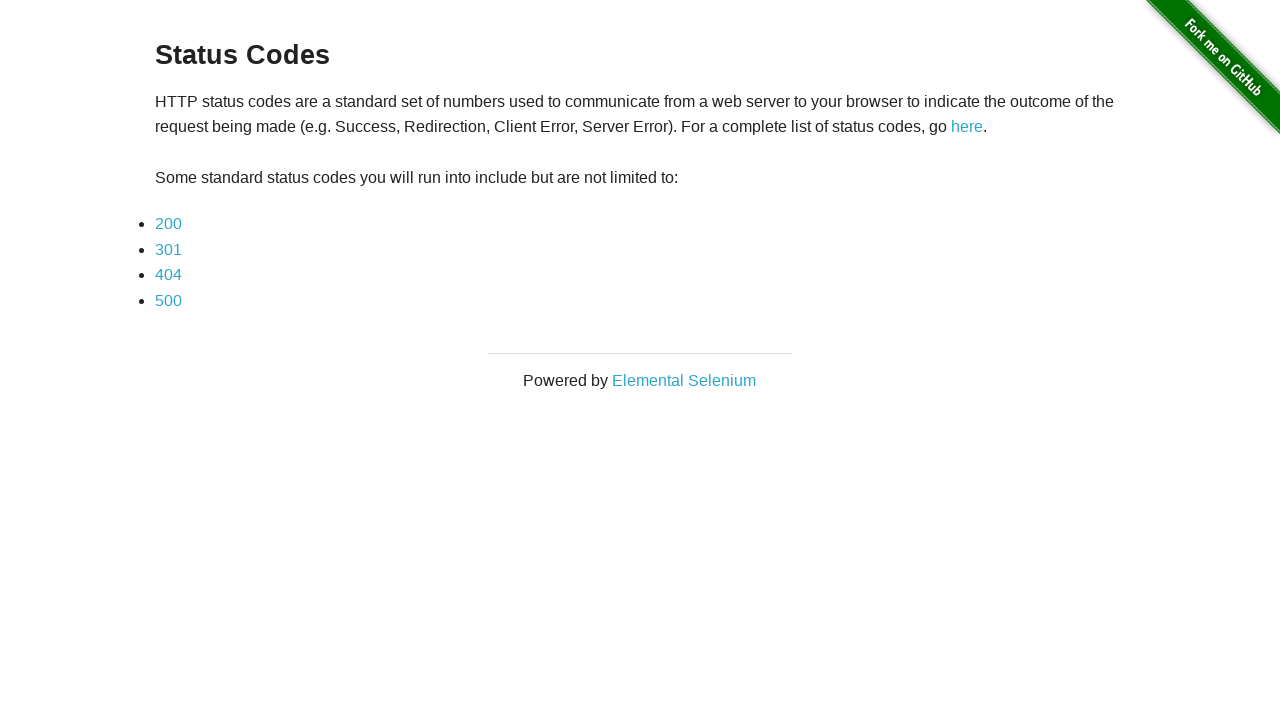

Navigated to status codes page
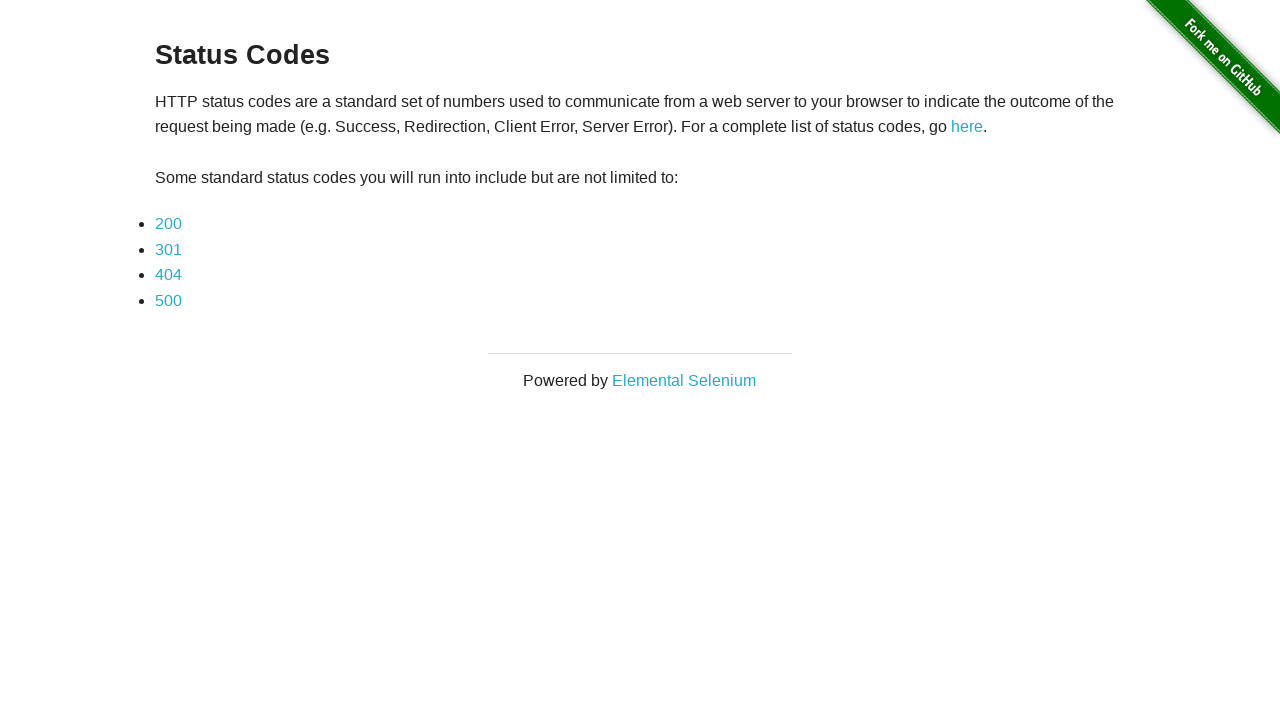

Clicked the 301 status code link at (168, 249) on a[href='status_codes/301']
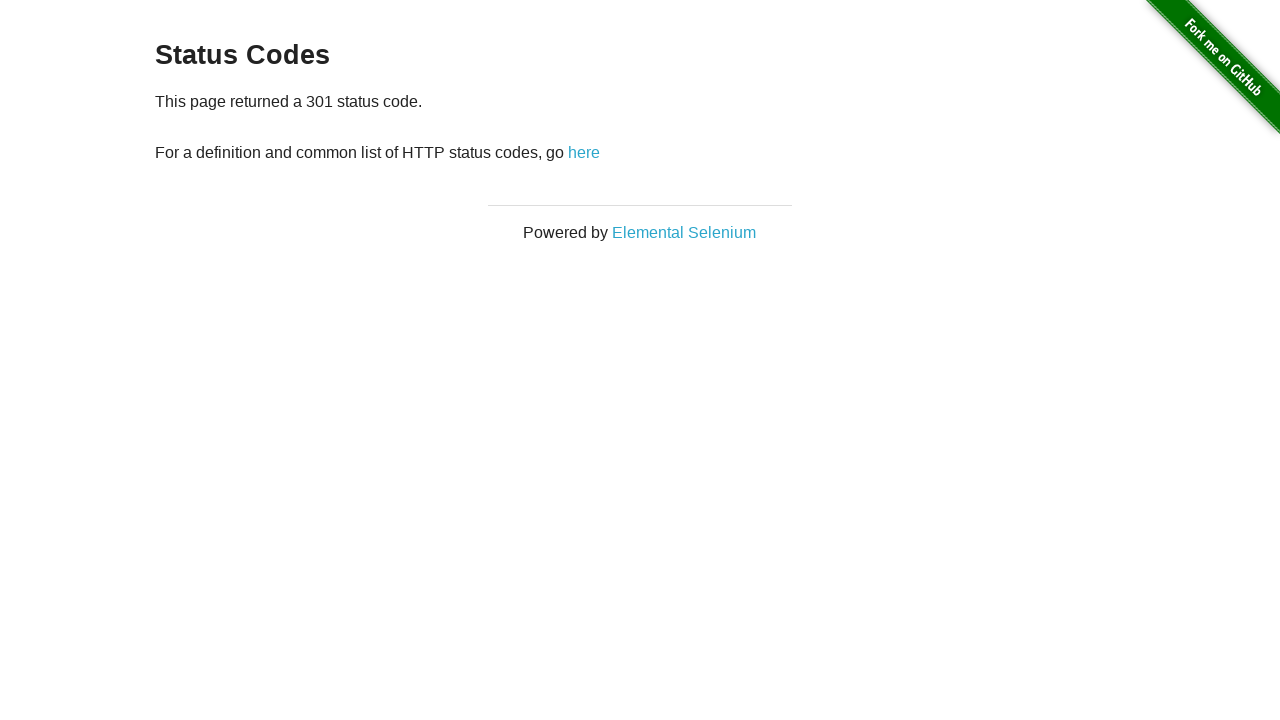

Waited for navigation to 301 status code page
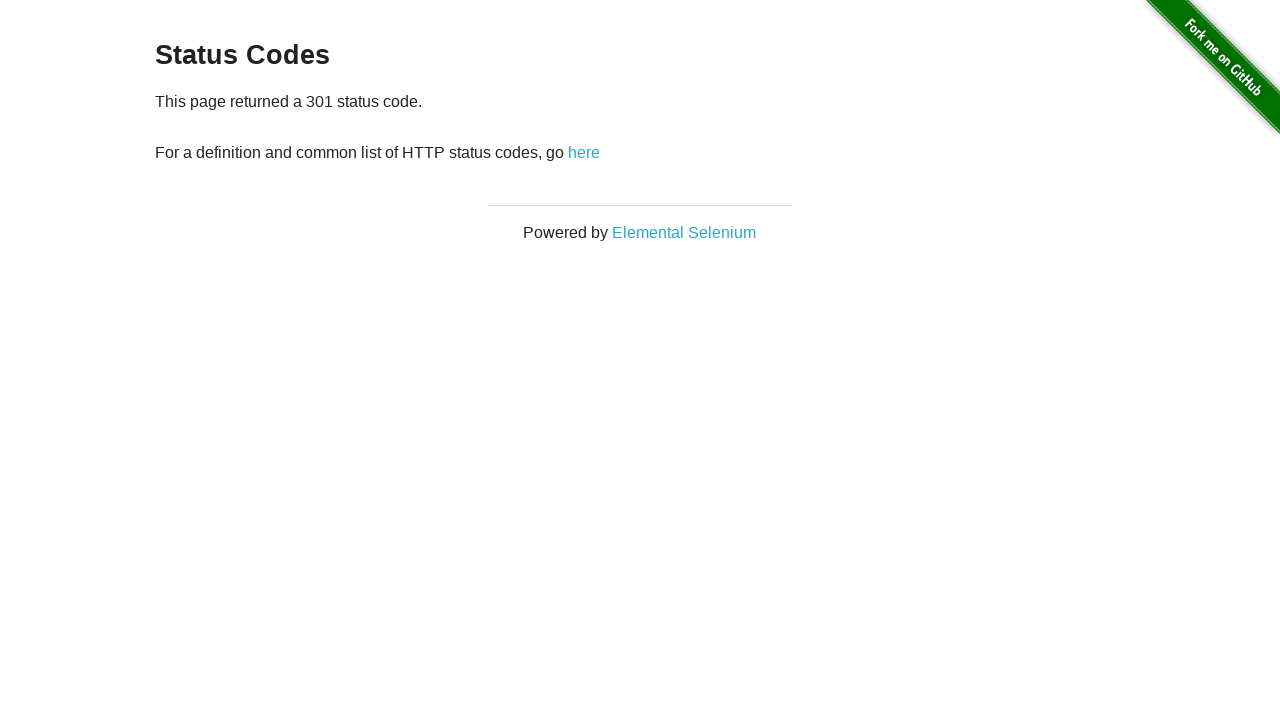

Verified 301 status code is displayed on the page
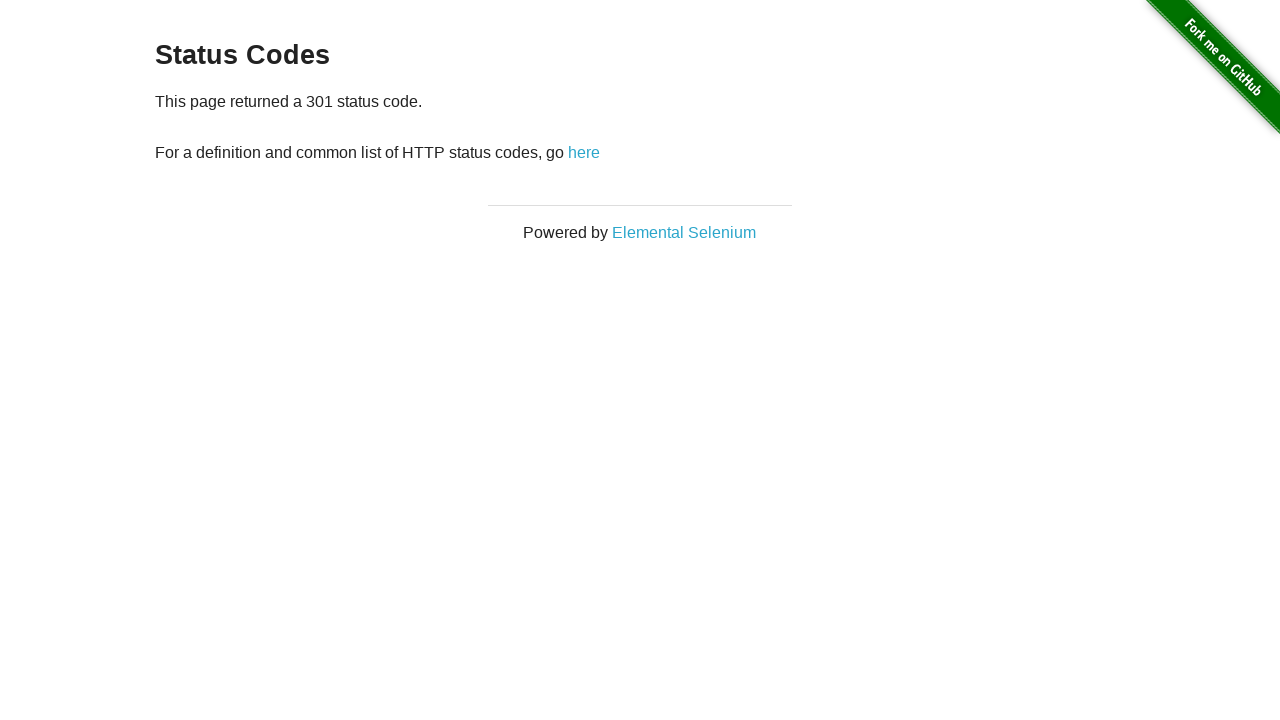

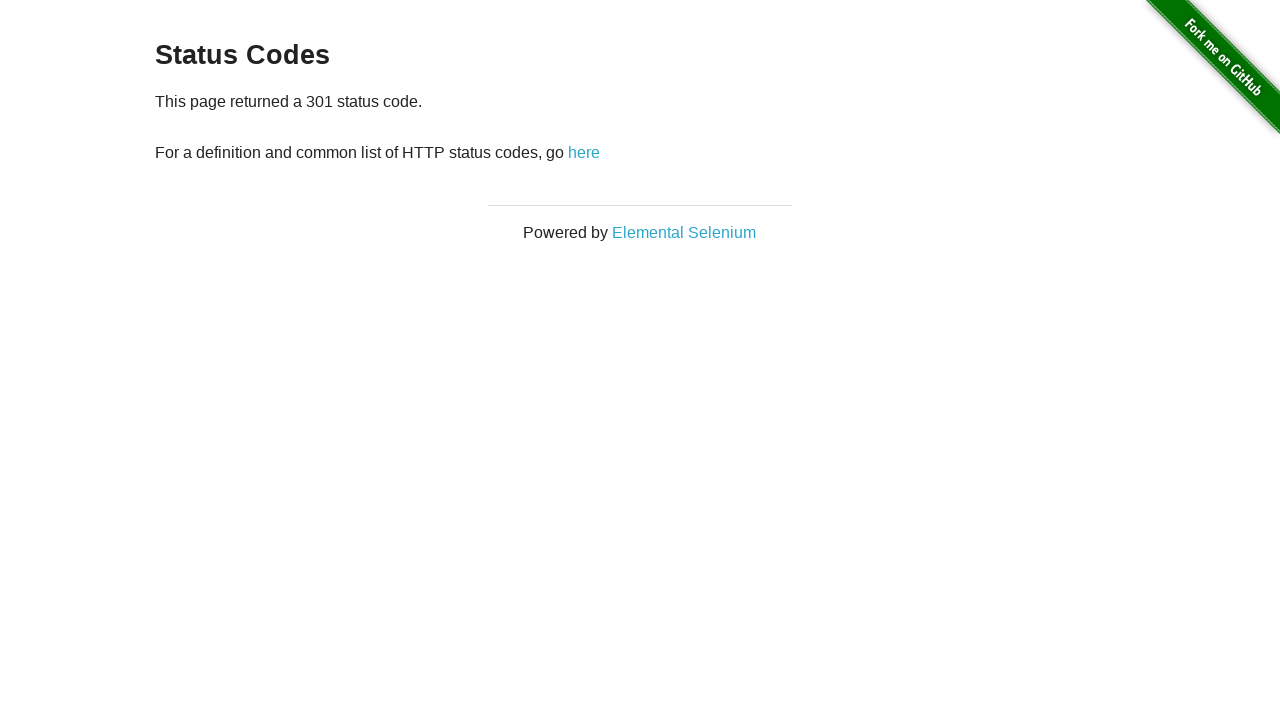